Tests drag and drop functionality by dragging column A to column B on a demo page

Starting URL: https://the-internet.herokuapp.com/drag_and_drop

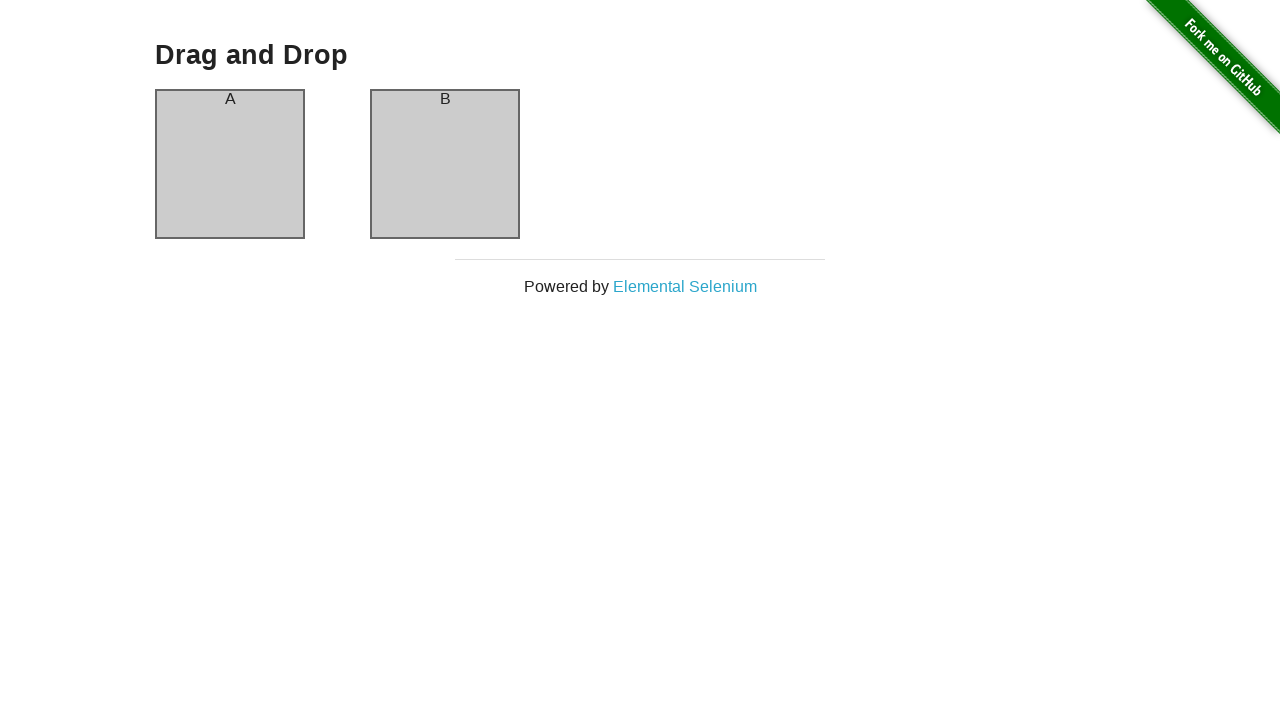

Dragged column A to column B at (445, 164)
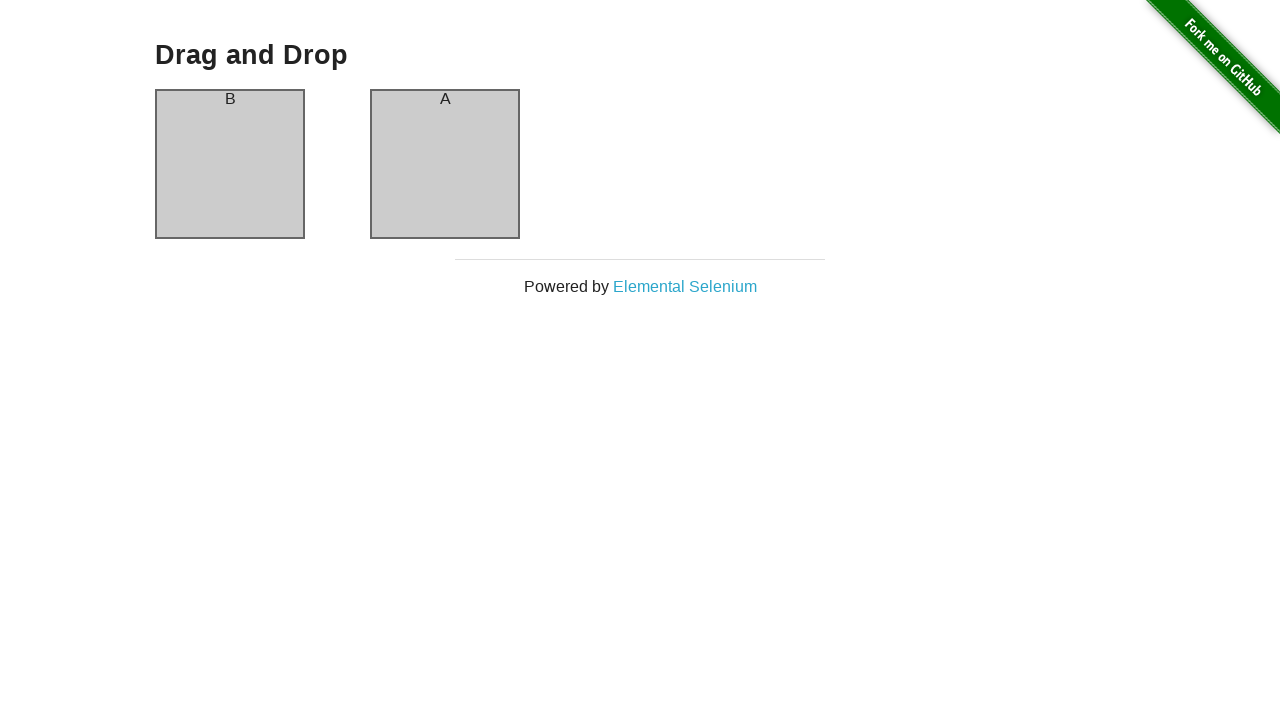

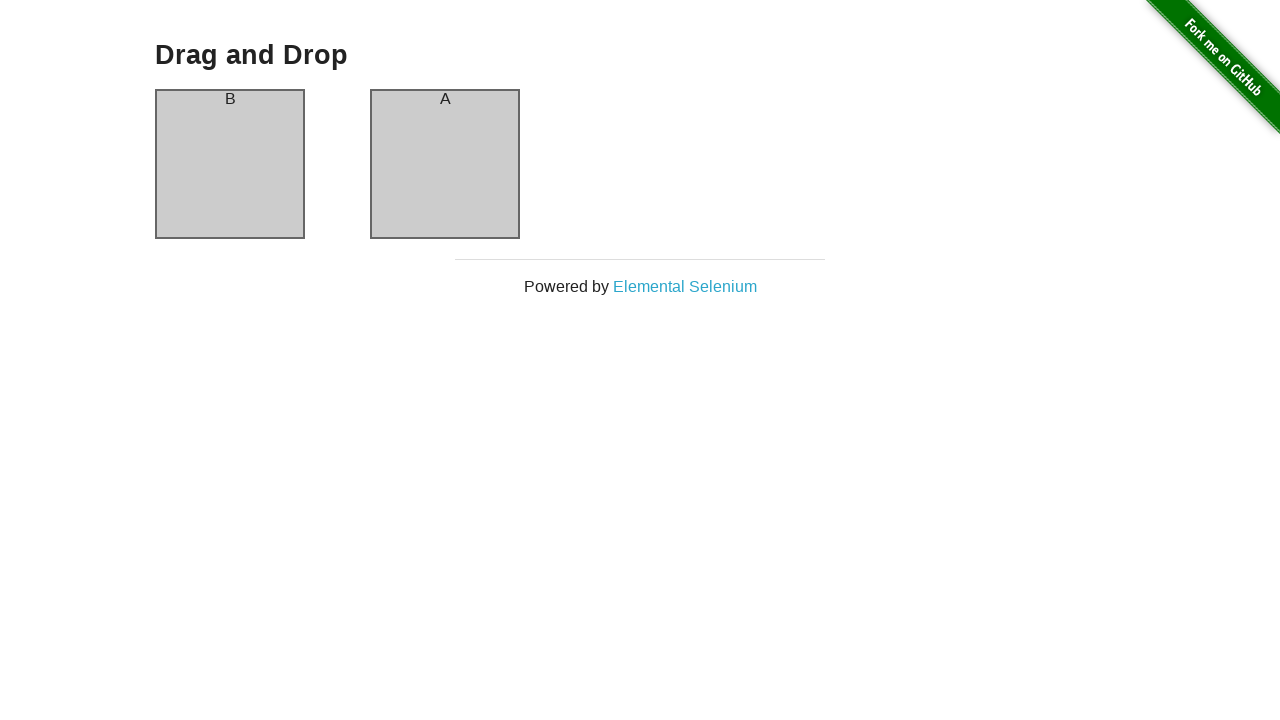